Tests JavaScript prompt dialog by clicking the JS Prompt button, entering text into the prompt, accepting it, and verifying the entered text is displayed

Starting URL: http://theinternet.przyklady.javastart.pl/javascript_alerts

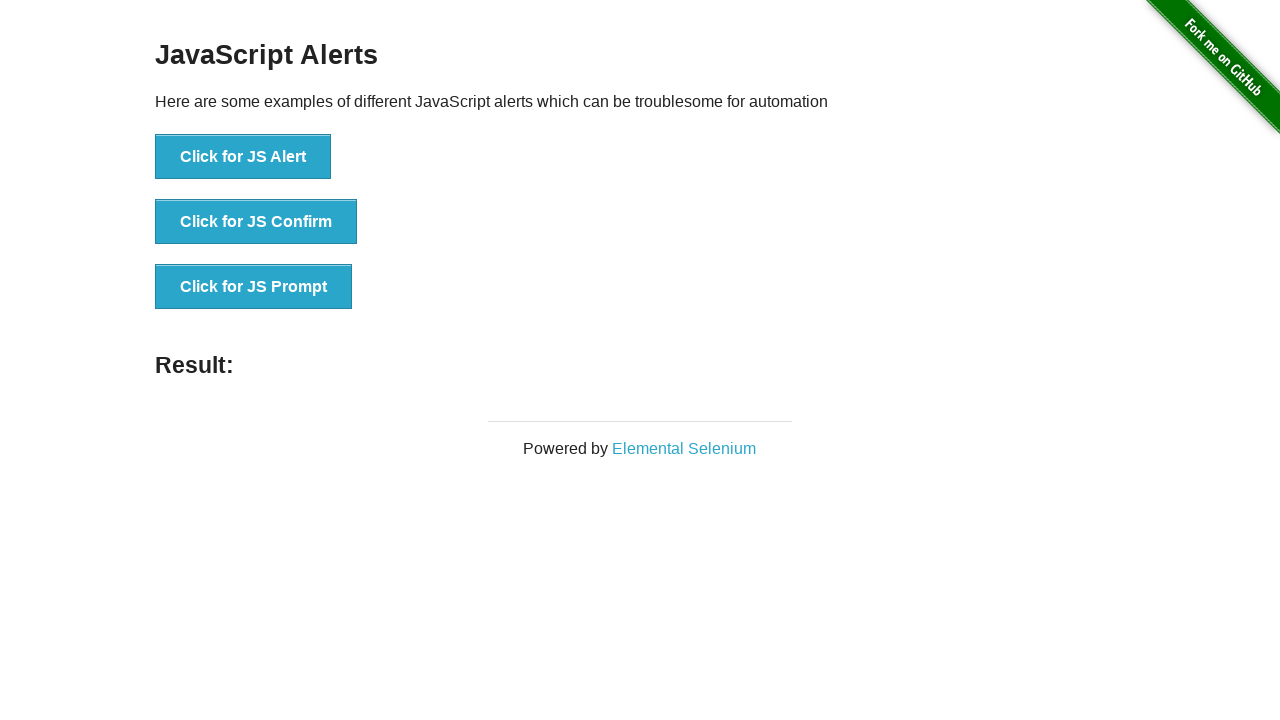

Set up dialog handler to accept prompt with text 'Selenium is cool'
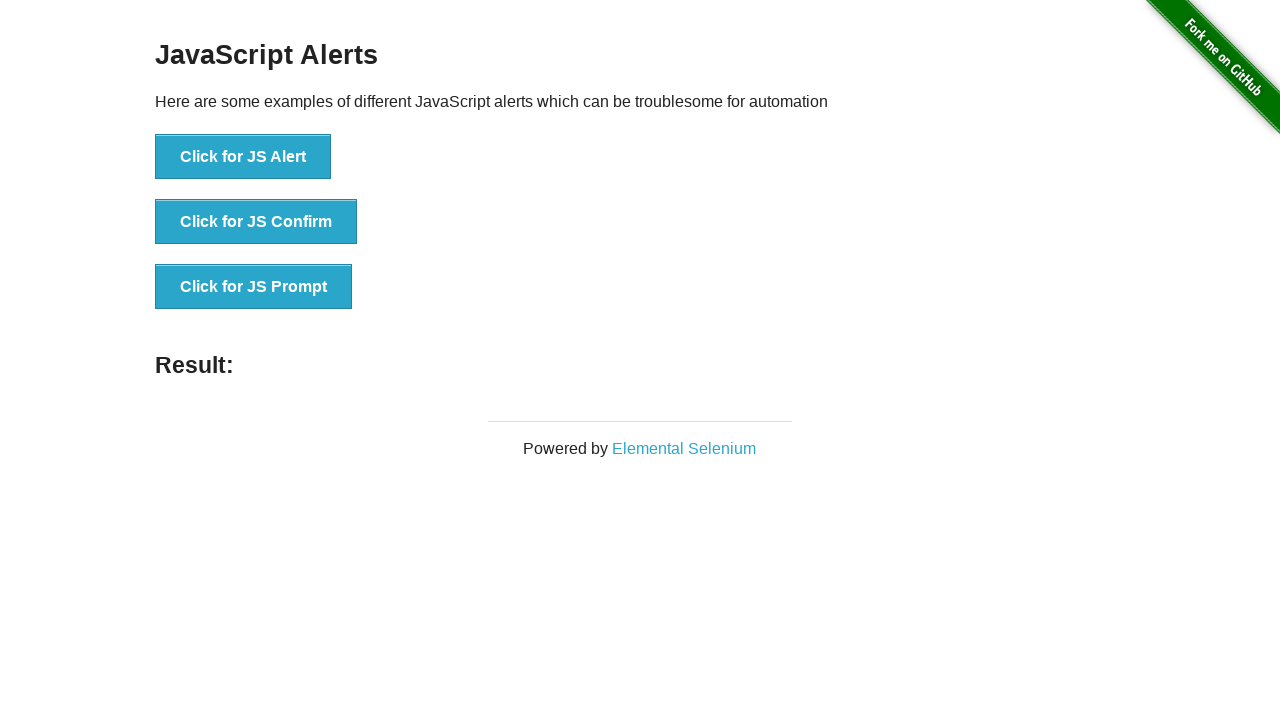

Clicked the JS Prompt button at (254, 287) on button[onclick='jsPrompt()']
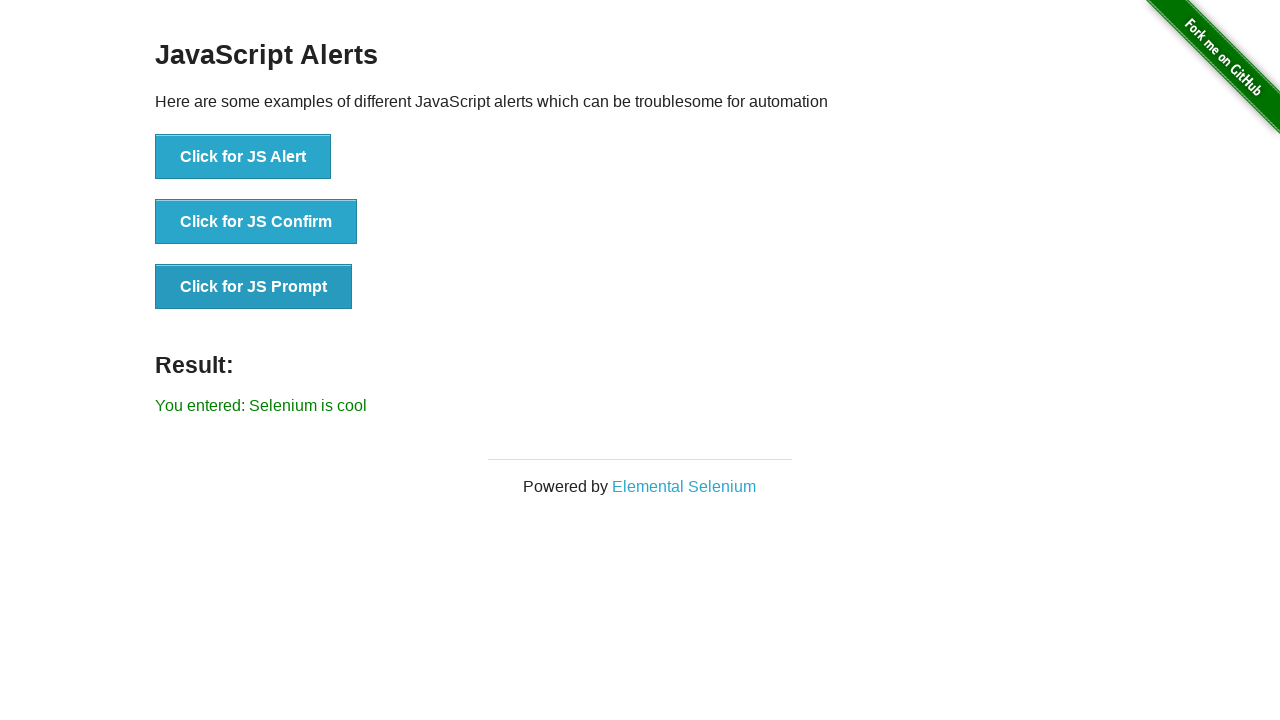

Result element appeared displaying the entered text
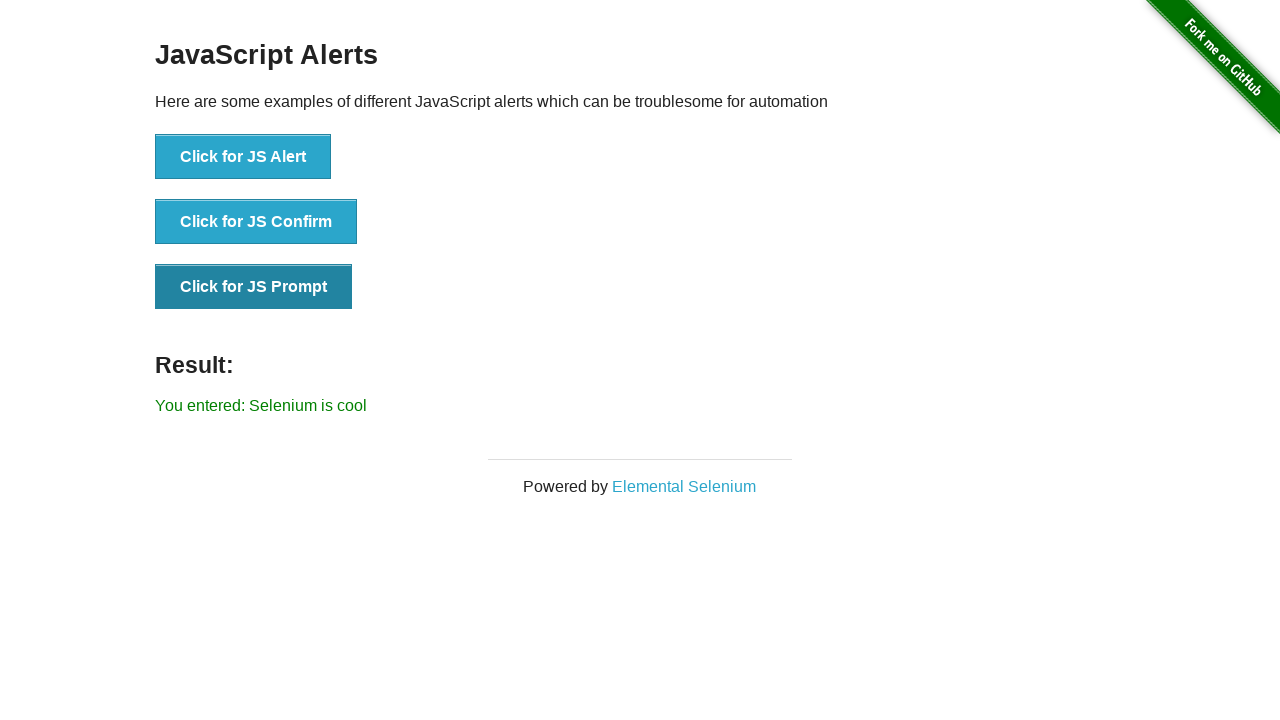

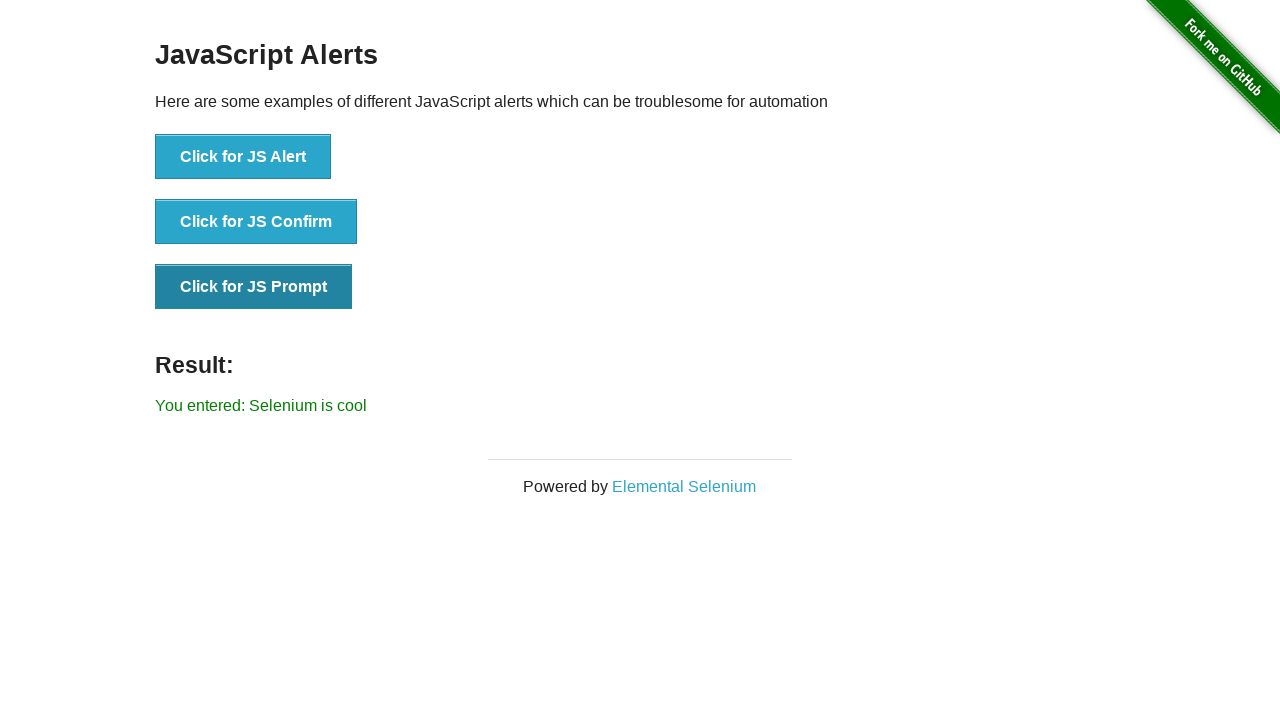